Tests the D&D bestiary search functionality by searching for a monster name (Goblin), filtering by danger level, and verifying the monster details are displayed correctly.

Starting URL: https://dnd.su/bestiary/

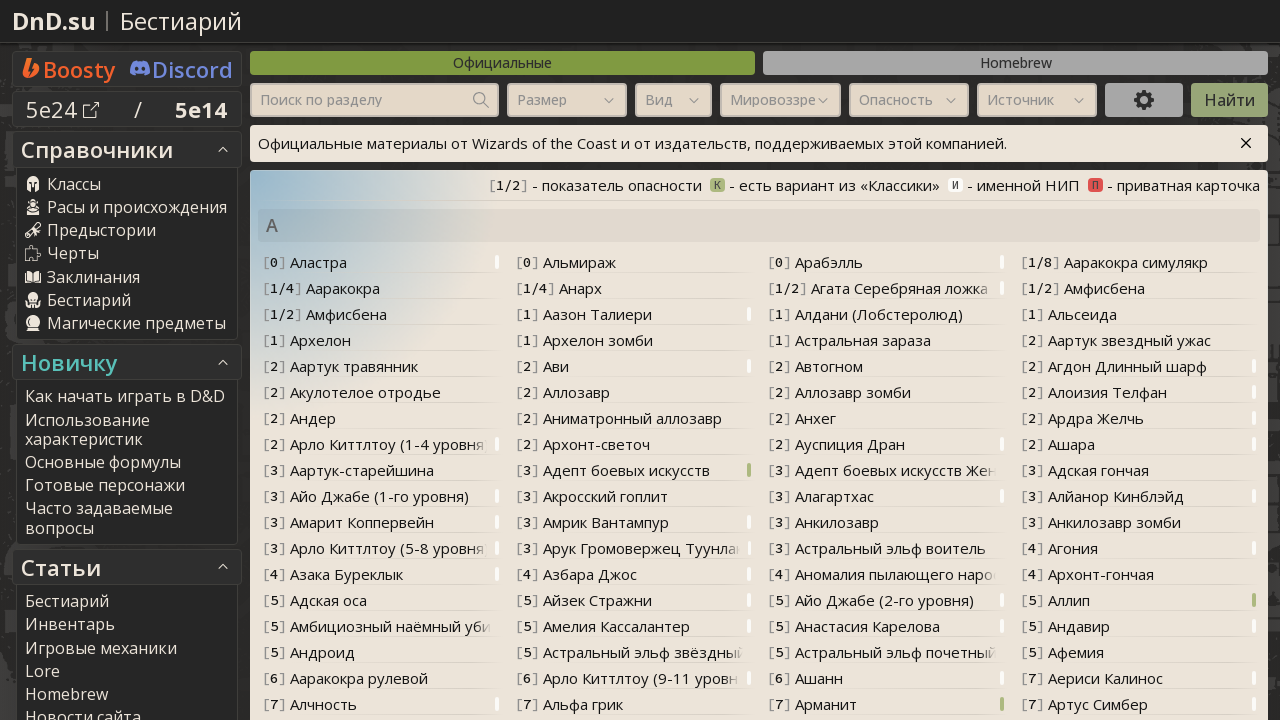

Filled search box with monster name 'Гоблин' on input[name='search']
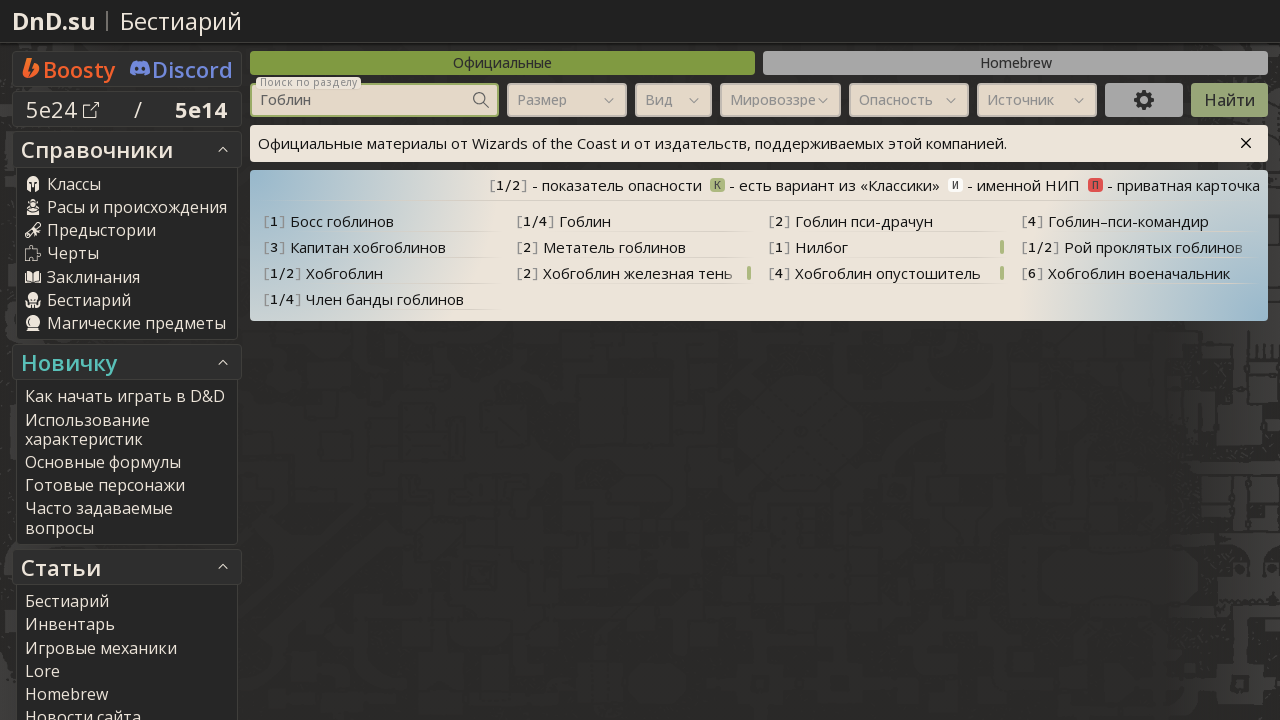

Clicked on the filter/expand icon at (909, 100) on .col-3_lg-4_sm-6_xs-12 .if
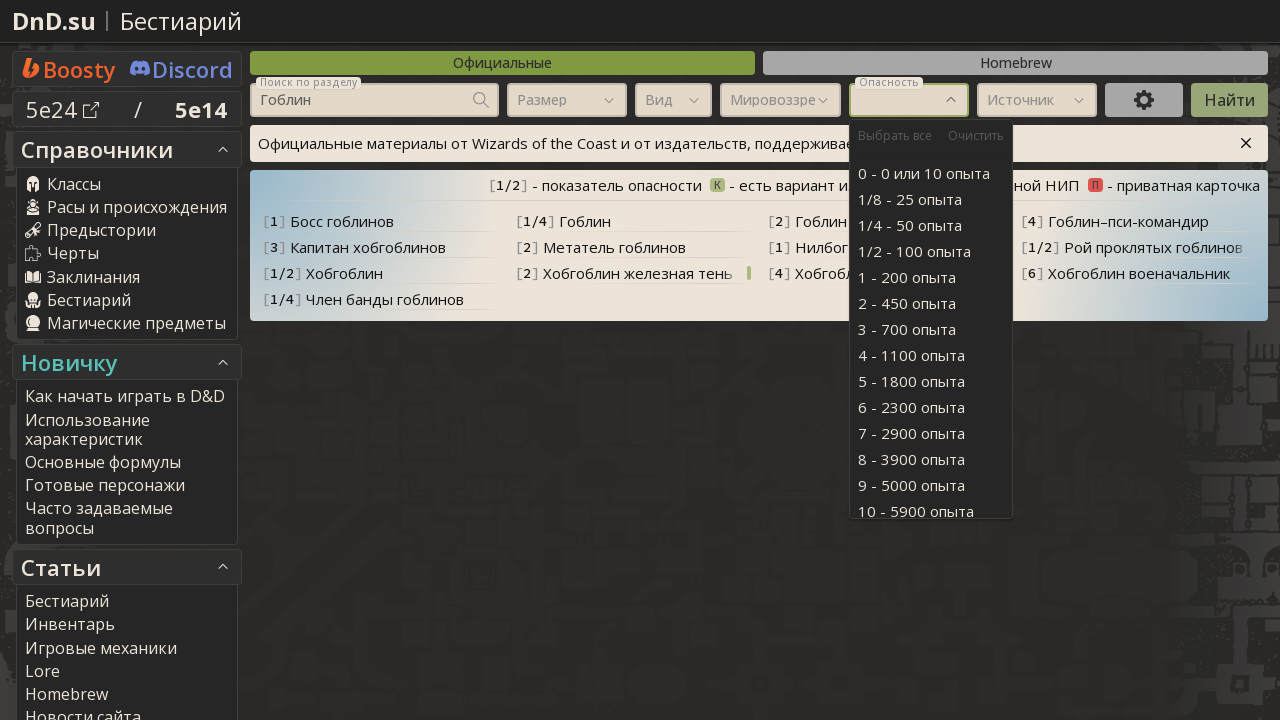

Selected danger level filter '1/4  - 50 опыта' at (931, 225) on .if-list__item-title >> internal:has-text="1/4  - 50 \u043e\u043f\u044b\u0442\u0
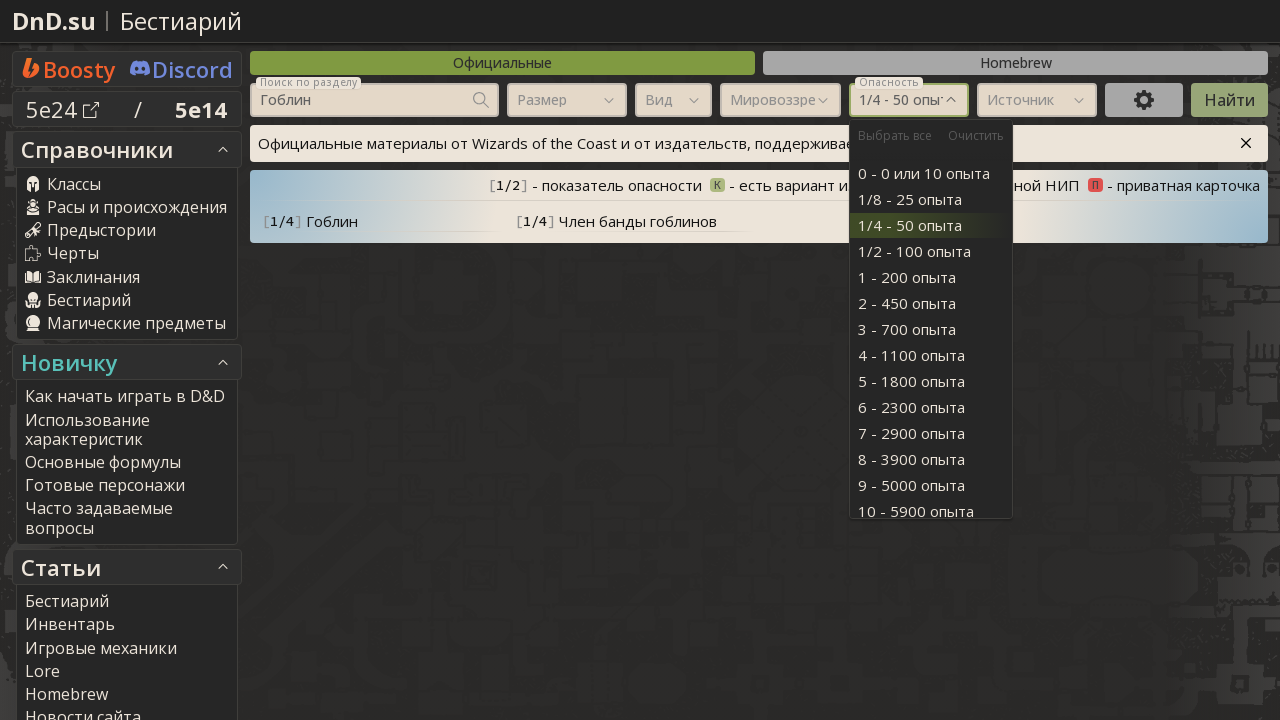

Clicked the green button to apply filters at (1229, 100) on .btn-green
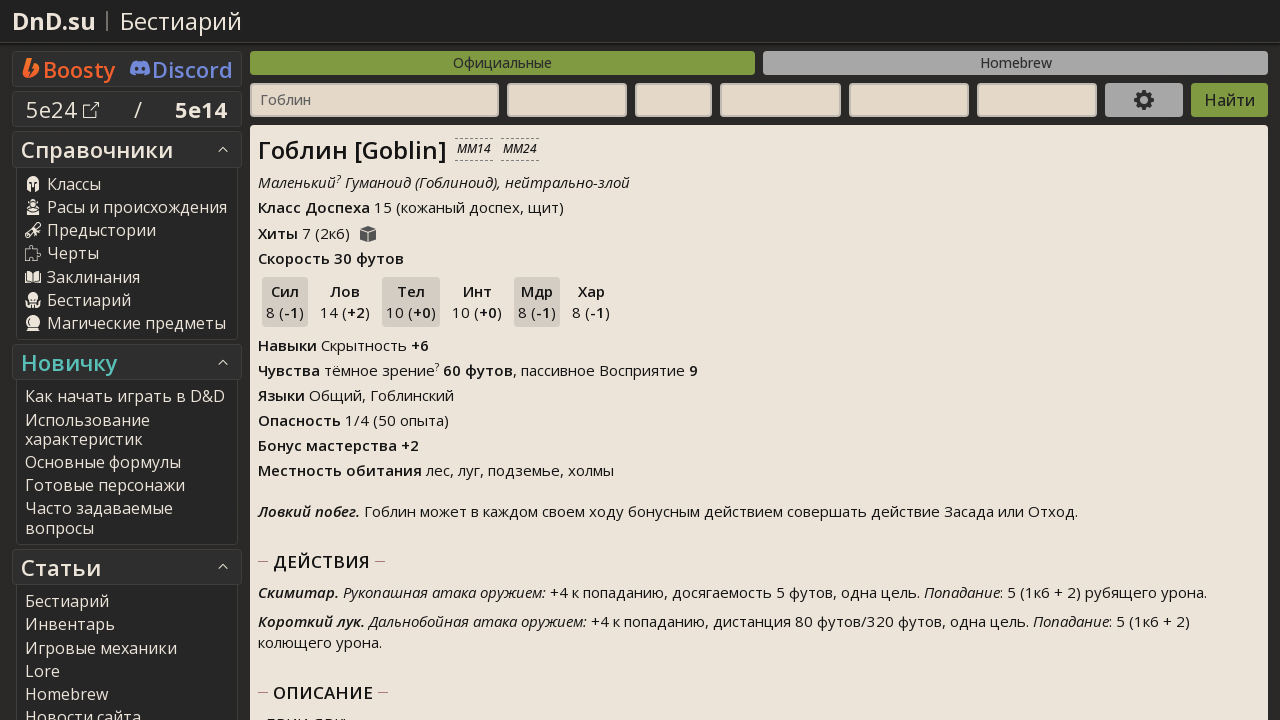

Verified monster 'Гоблин' appears in the search results
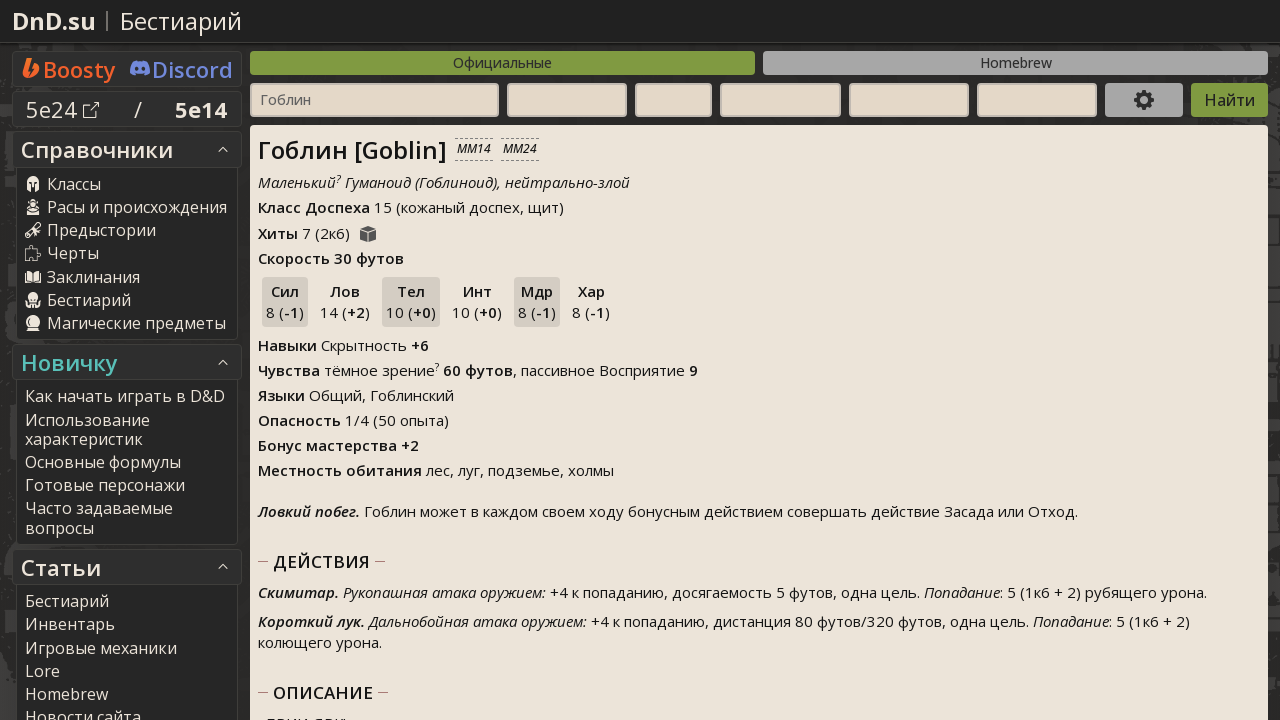

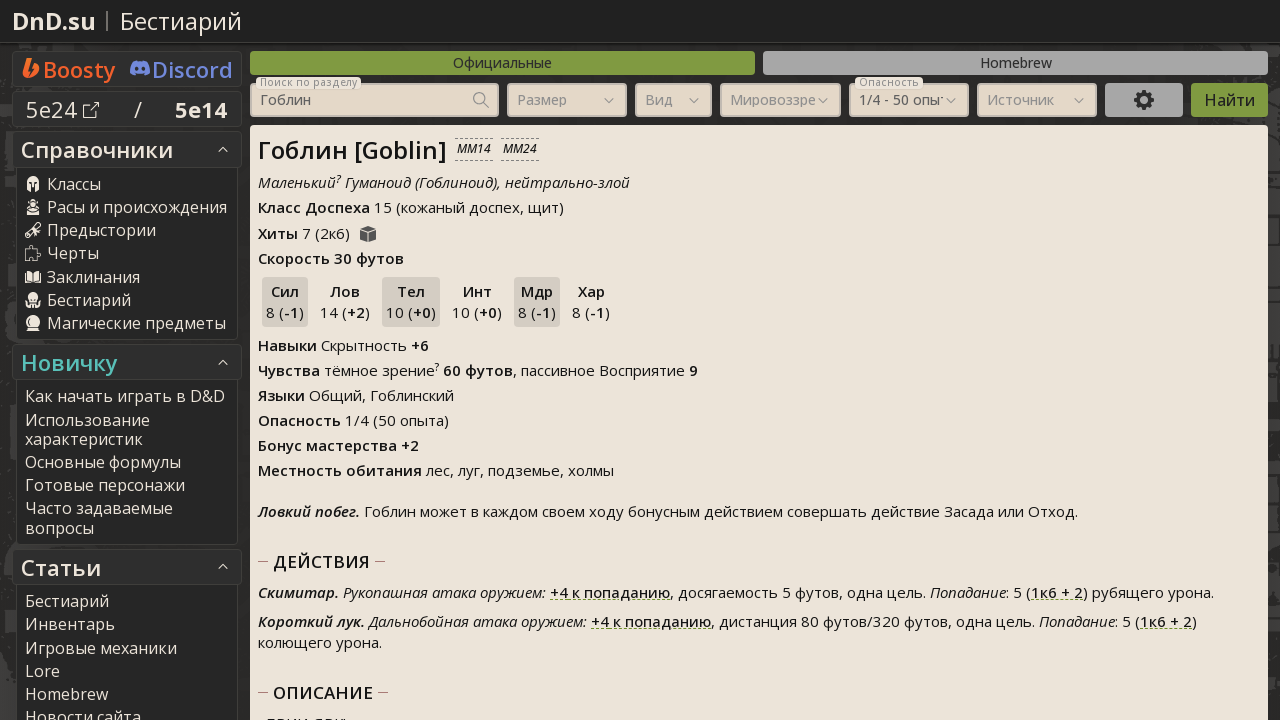